Tests checkbox functionality on an automation practice page by clicking a checkbox to select it, then clicking again to deselect it, and verifying the checkbox states

Starting URL: https://rahulshettyacademy.com/AutomationPractice/

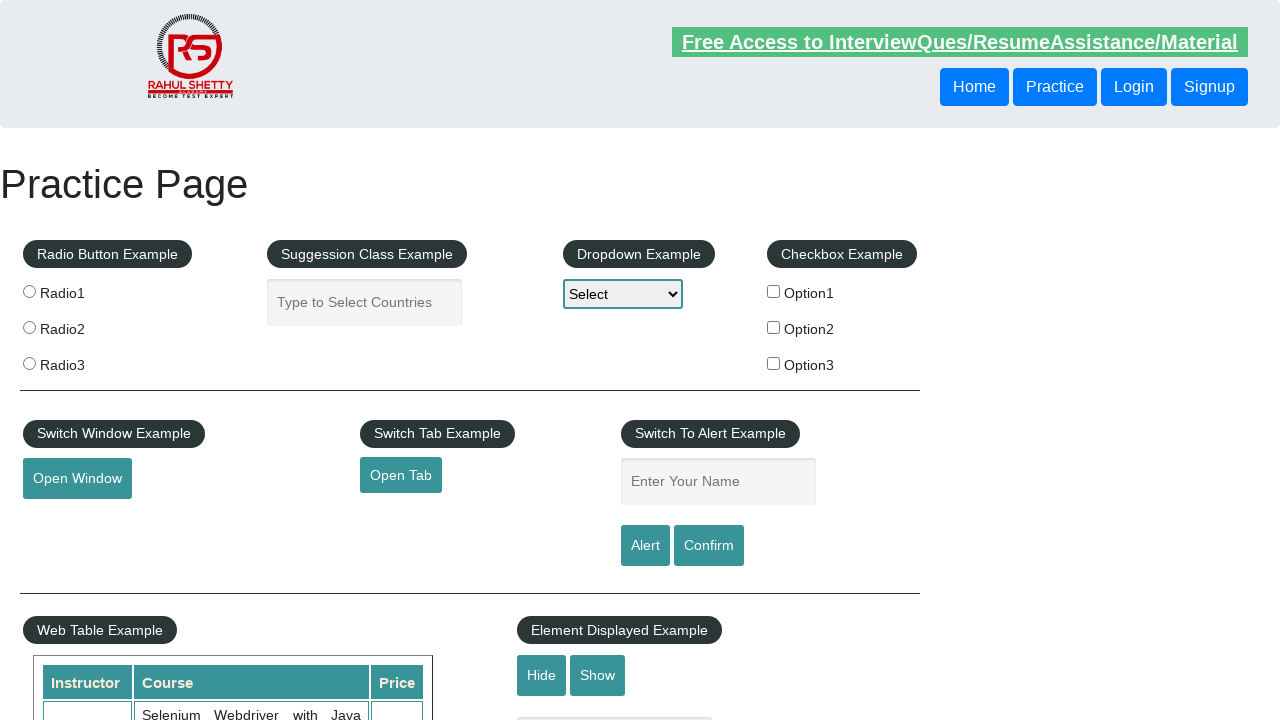

Clicked checkbox to select it at (774, 291) on #checkBoxOption1
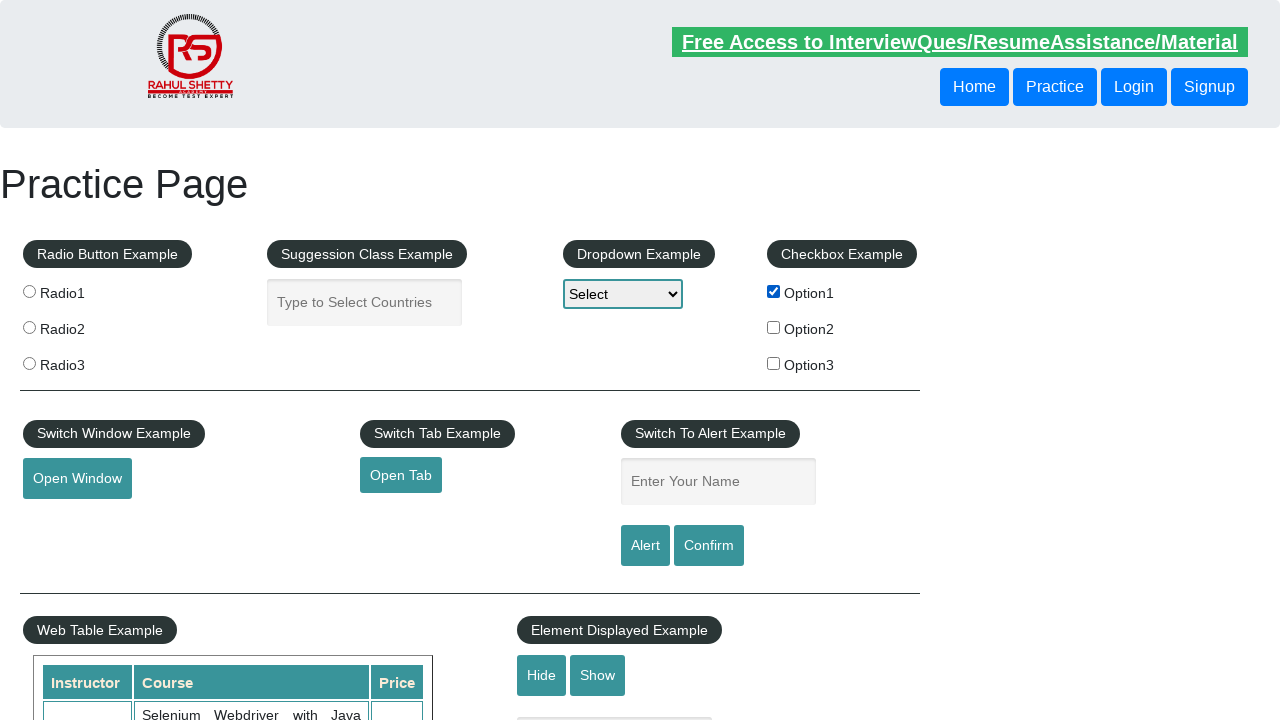

Verified checkbox is selected
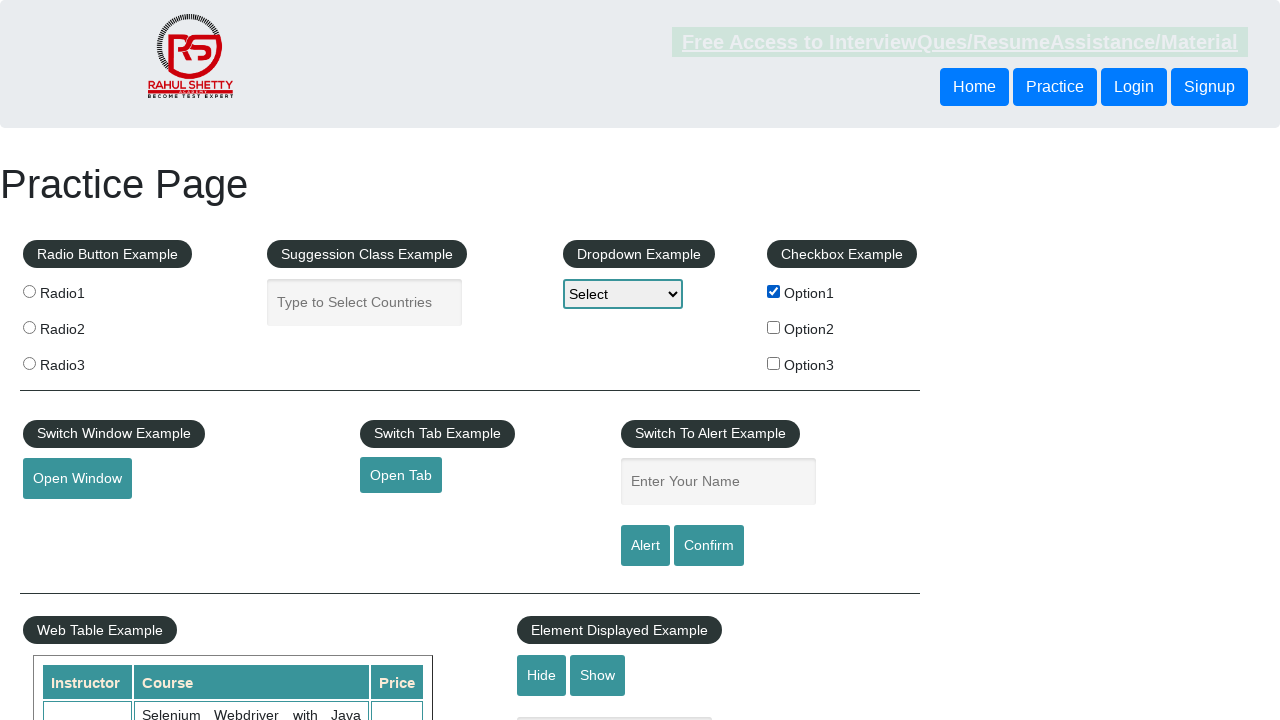

Clicked checkbox again to deselect it at (774, 291) on #checkBoxOption1
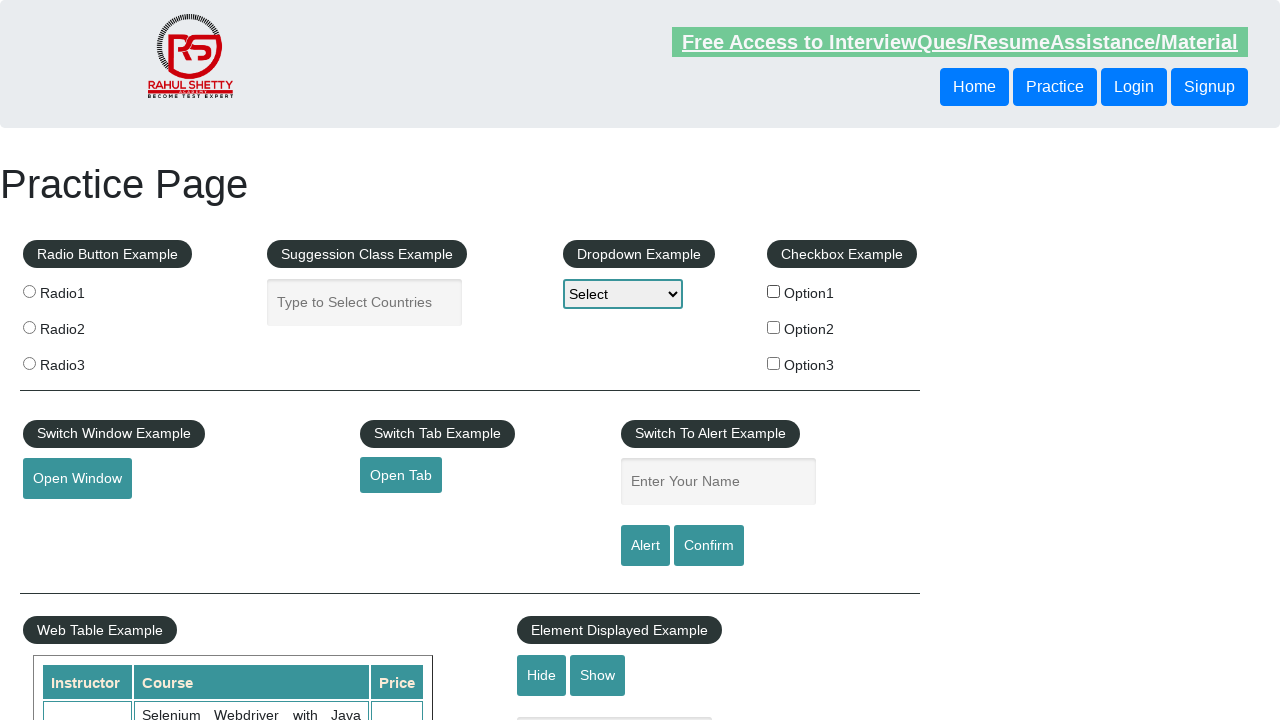

Verified checkbox is deselected
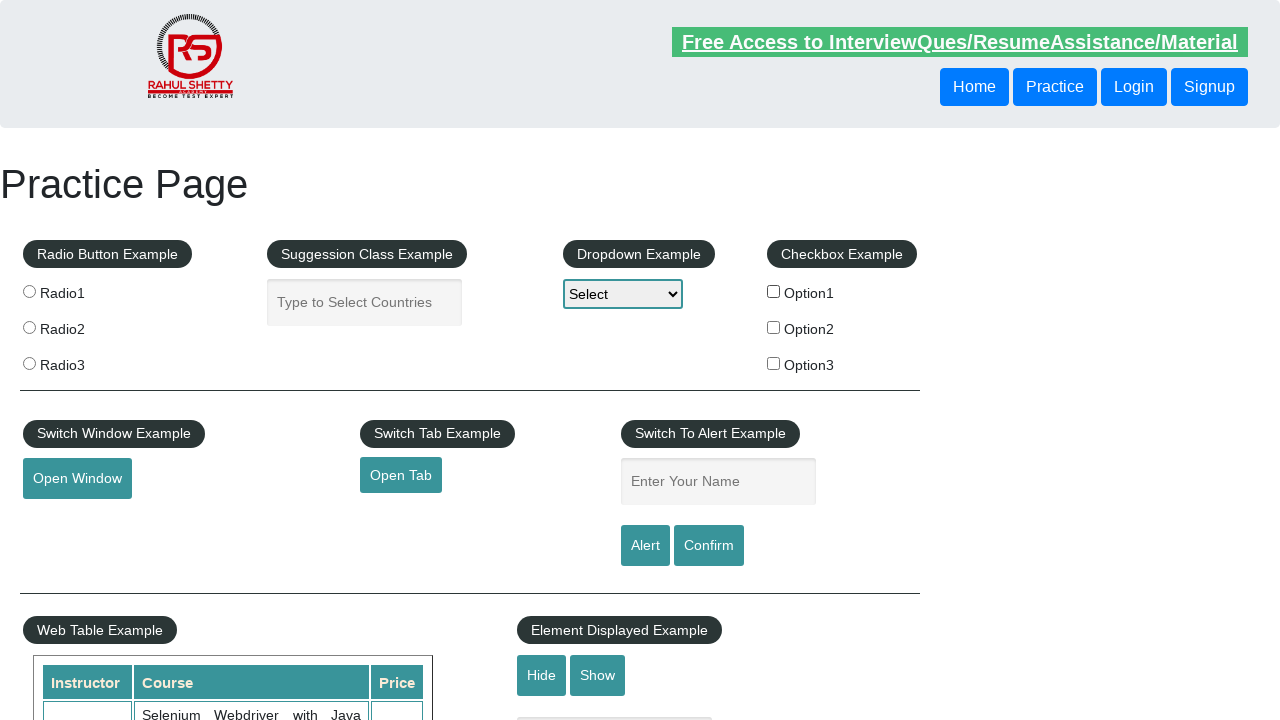

Located all checkboxes on page - found 3 checkboxes
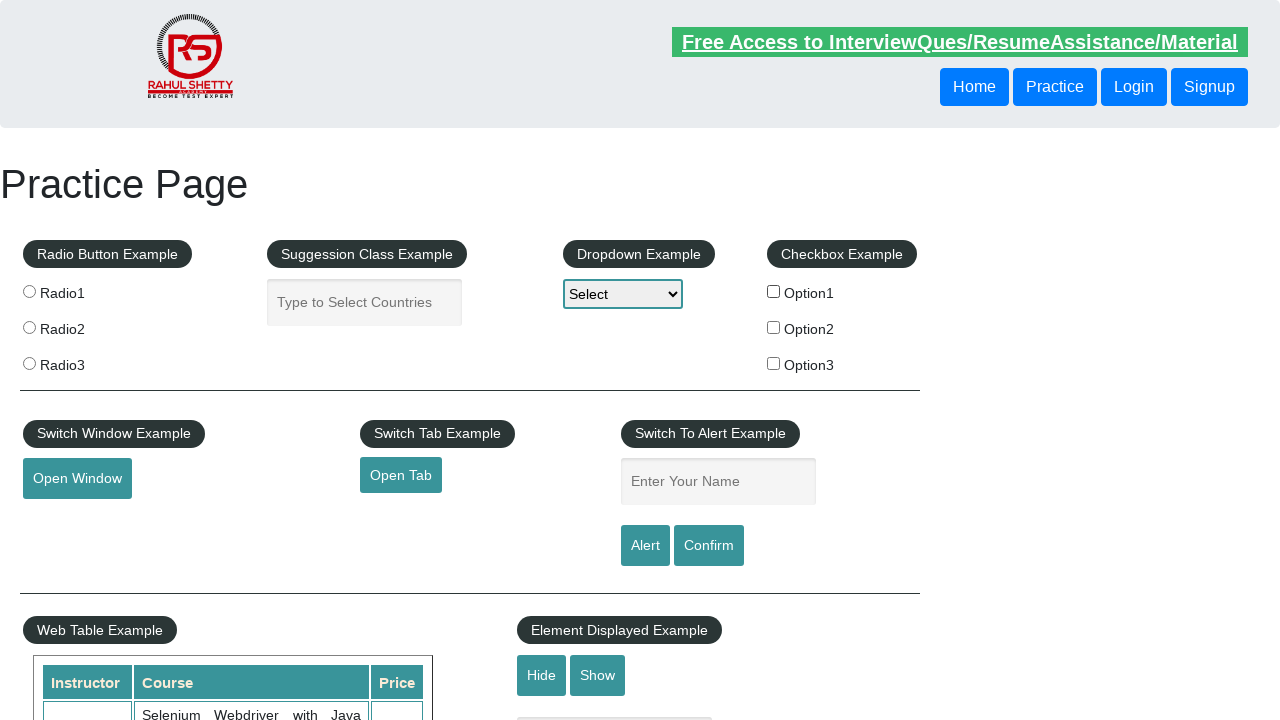

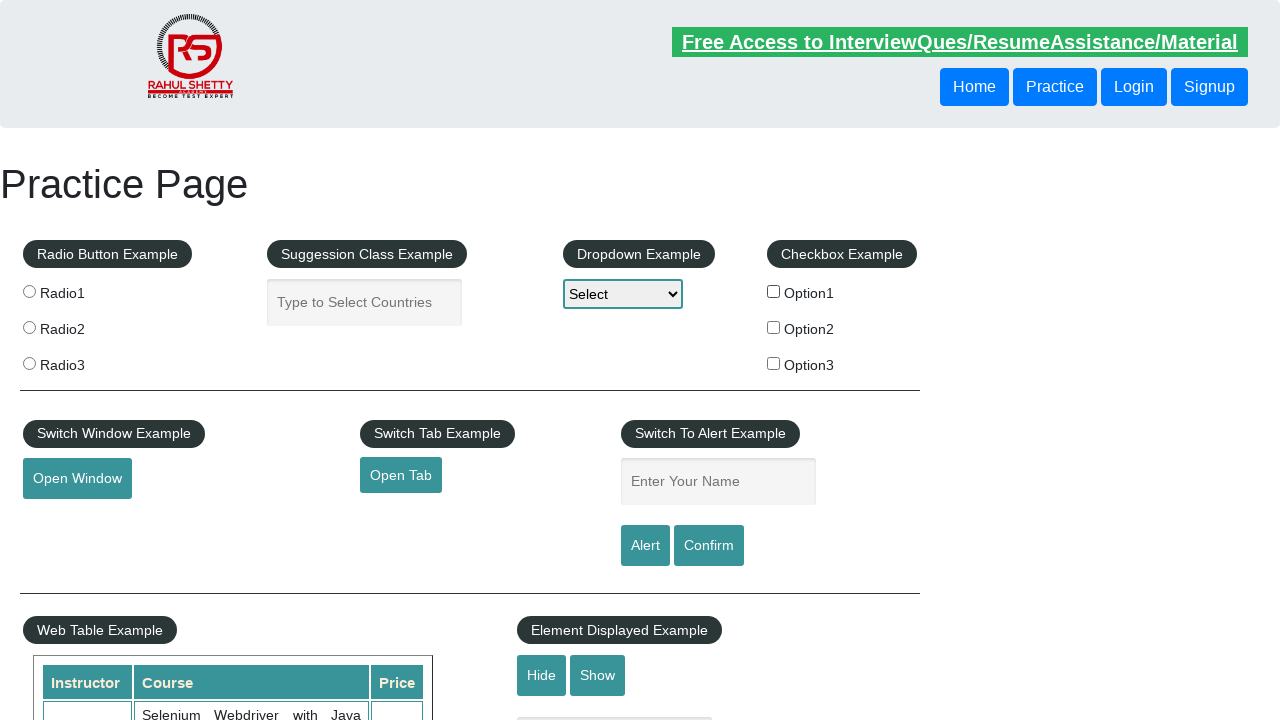